Navigates to the Rado watches website homepage and verifies the page loads successfully.

Starting URL: https://www.rado.com/

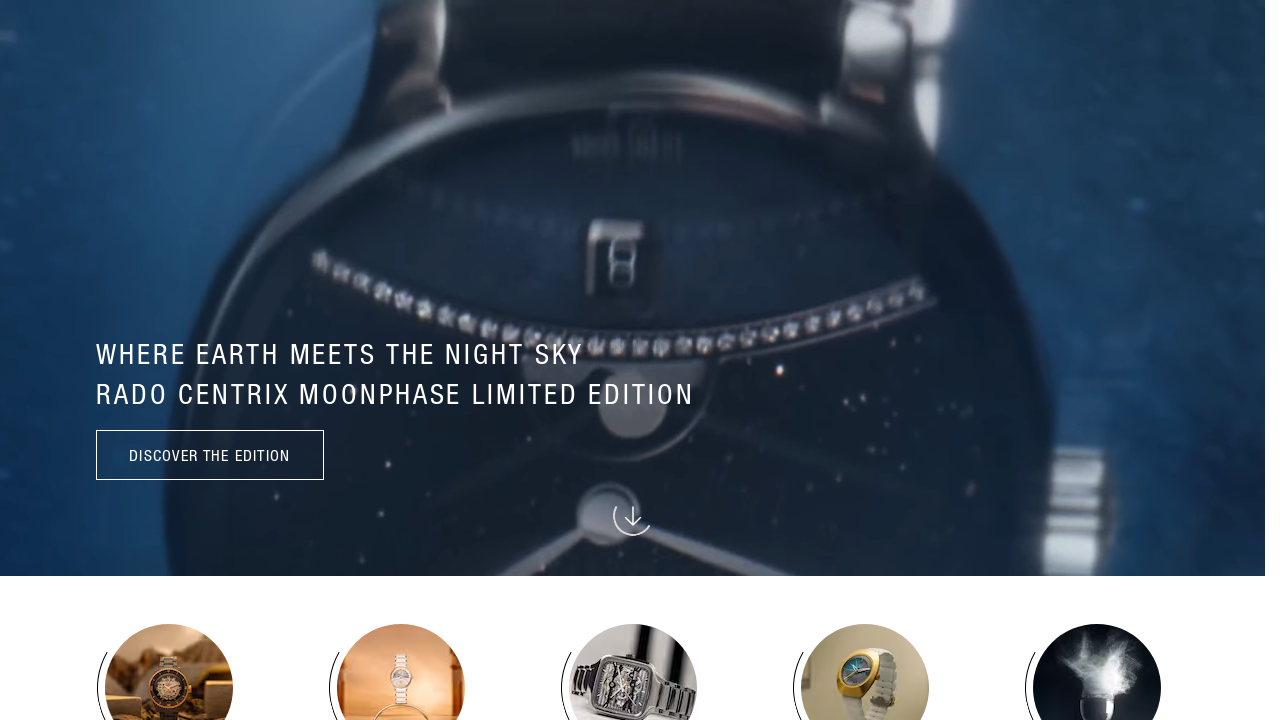

Waited for page to reach domcontentloaded state
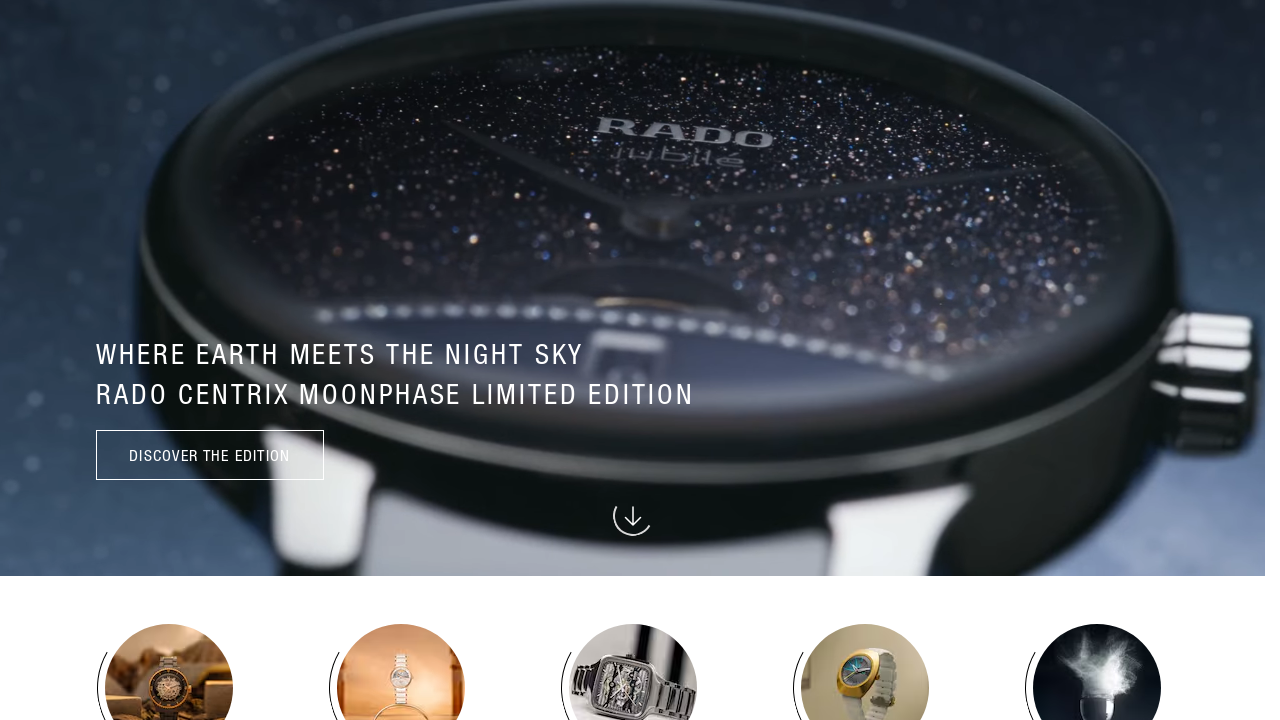

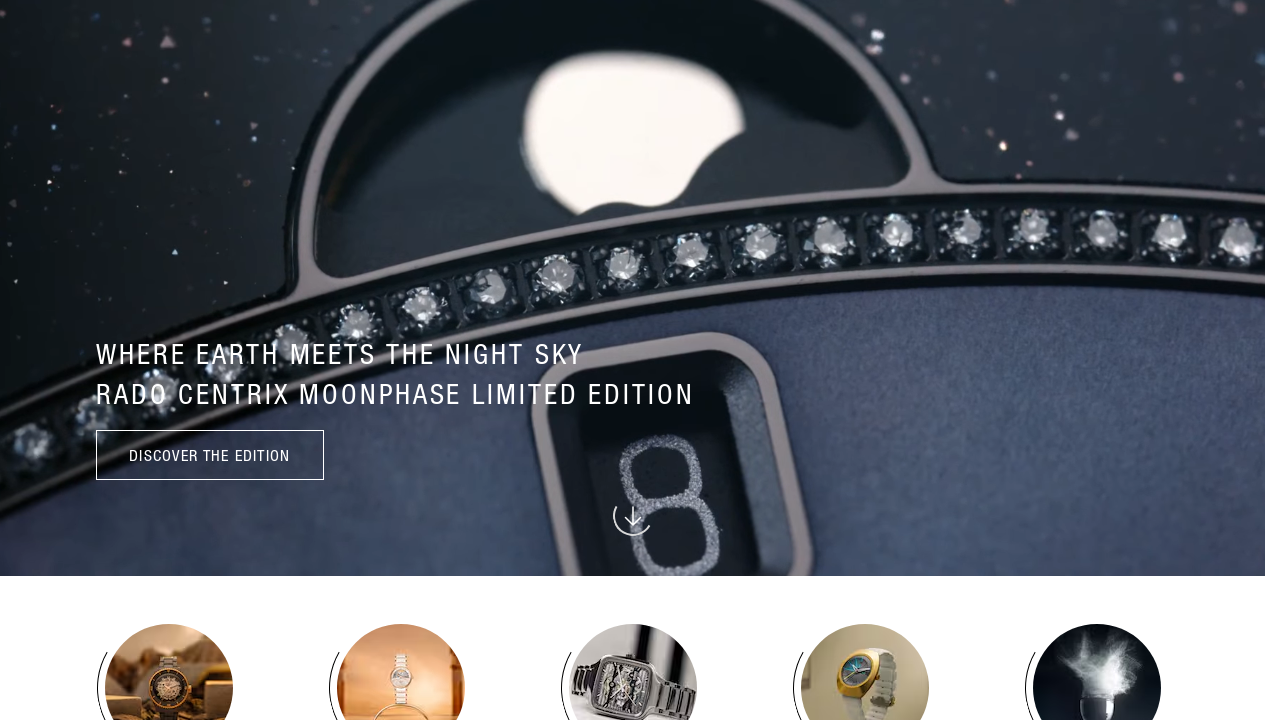